Navigates to a login practice page and verifies the page loads correctly for visual testing purposes.

Starting URL: https://rahulshettyacademy.com/loginpagePractise/

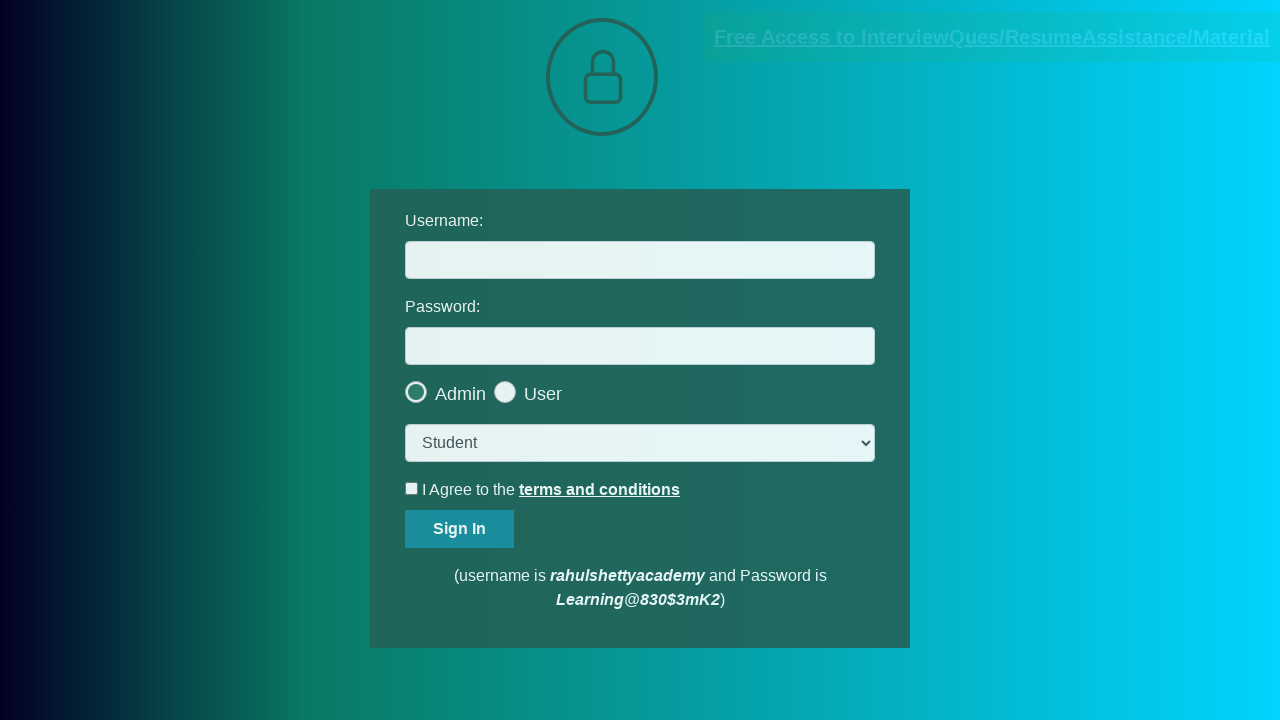

Waited for page to reach networkidle state
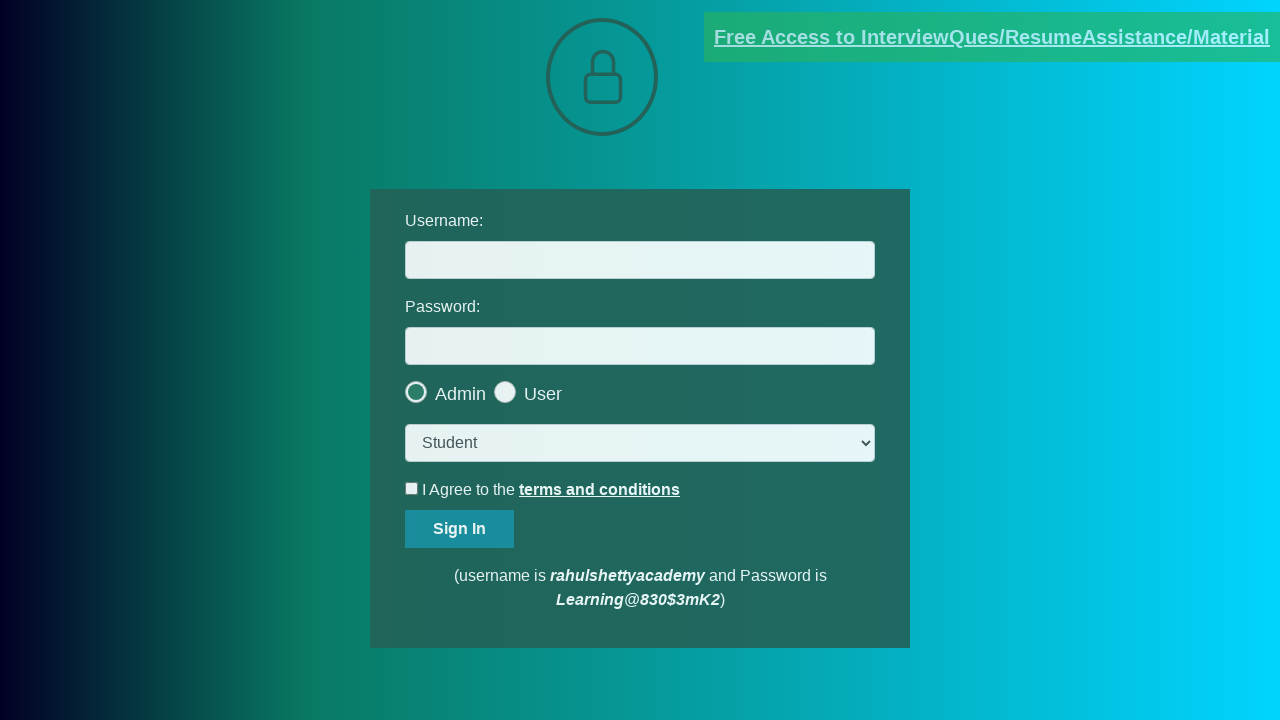

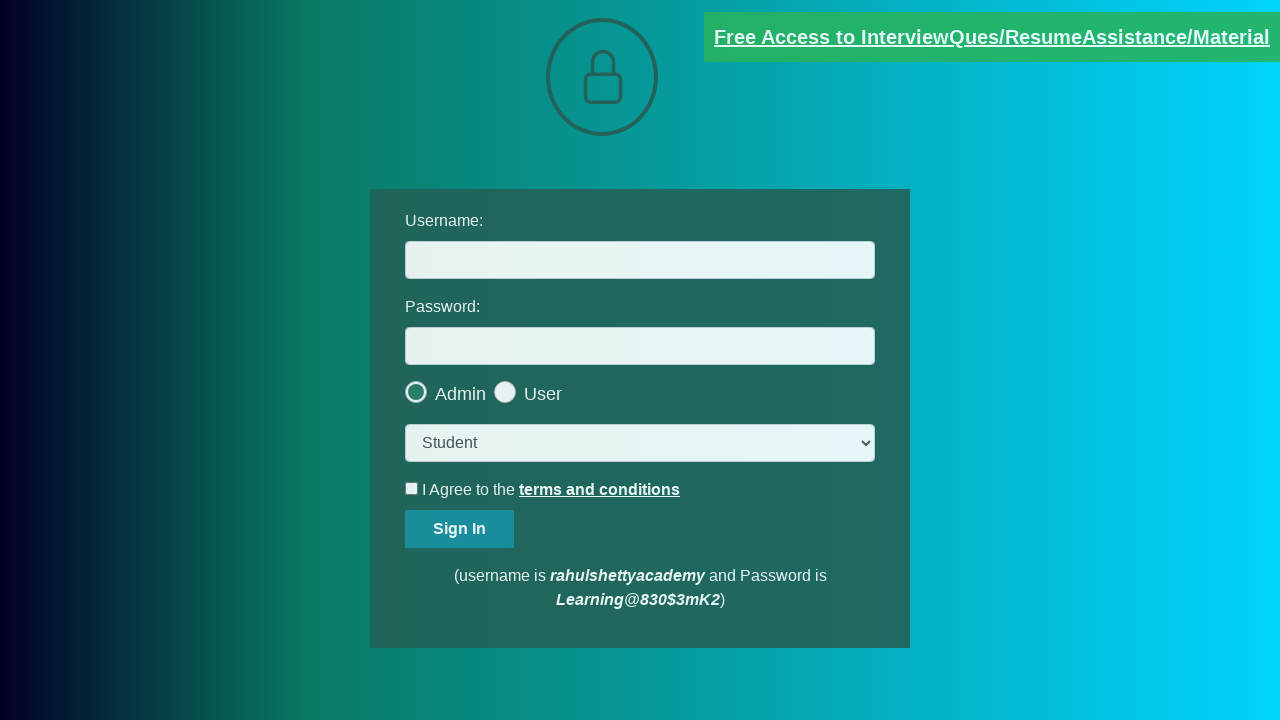